Tests a calculator demo application by entering two numbers (3 and 5), clicking the calculate button, and verifying the result is displayed in the results table.

Starting URL: http://juliemr.github.io/protractor-demo

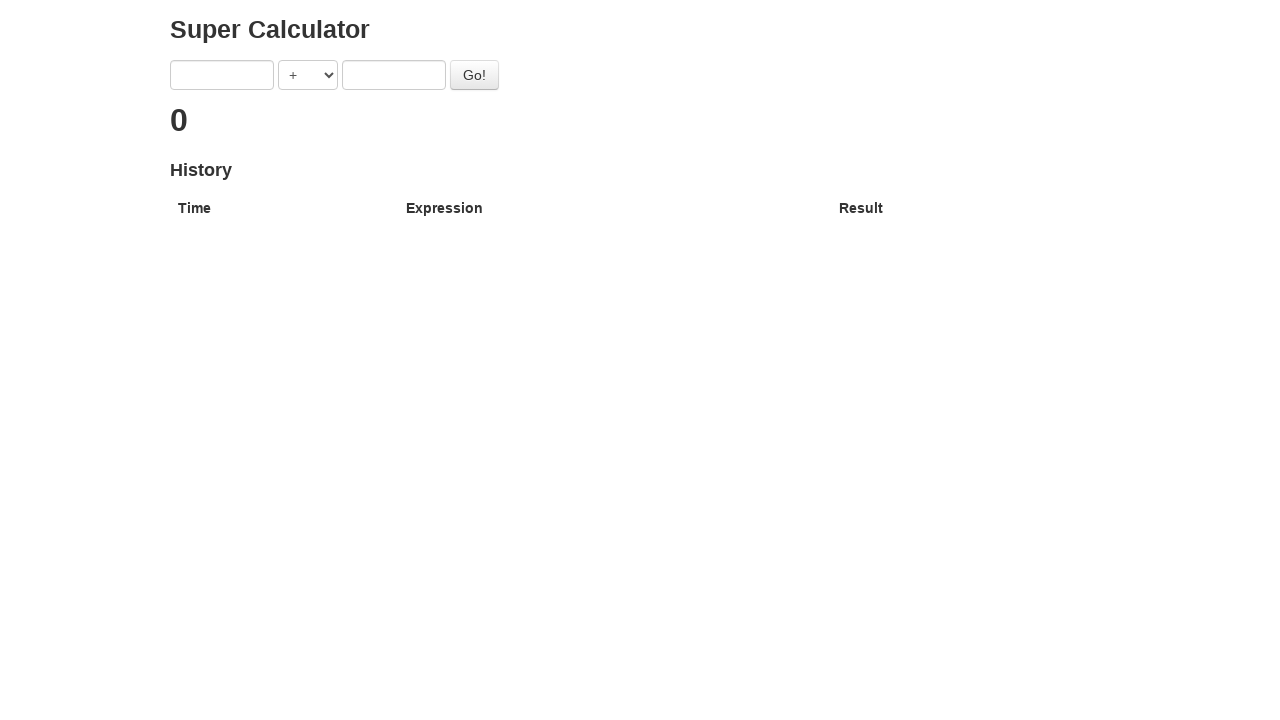

Filled first number input with '3' on input[ng-model='first']
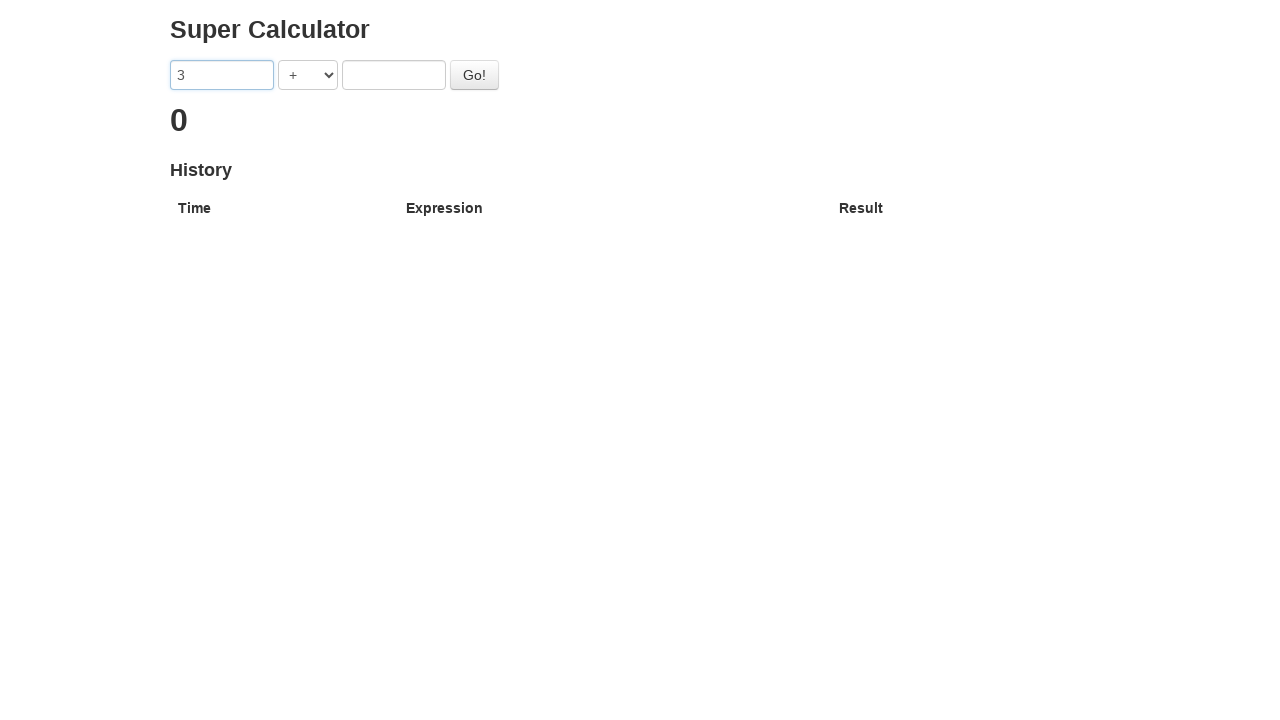

Filled second number input with '5' on input[ng-model='second']
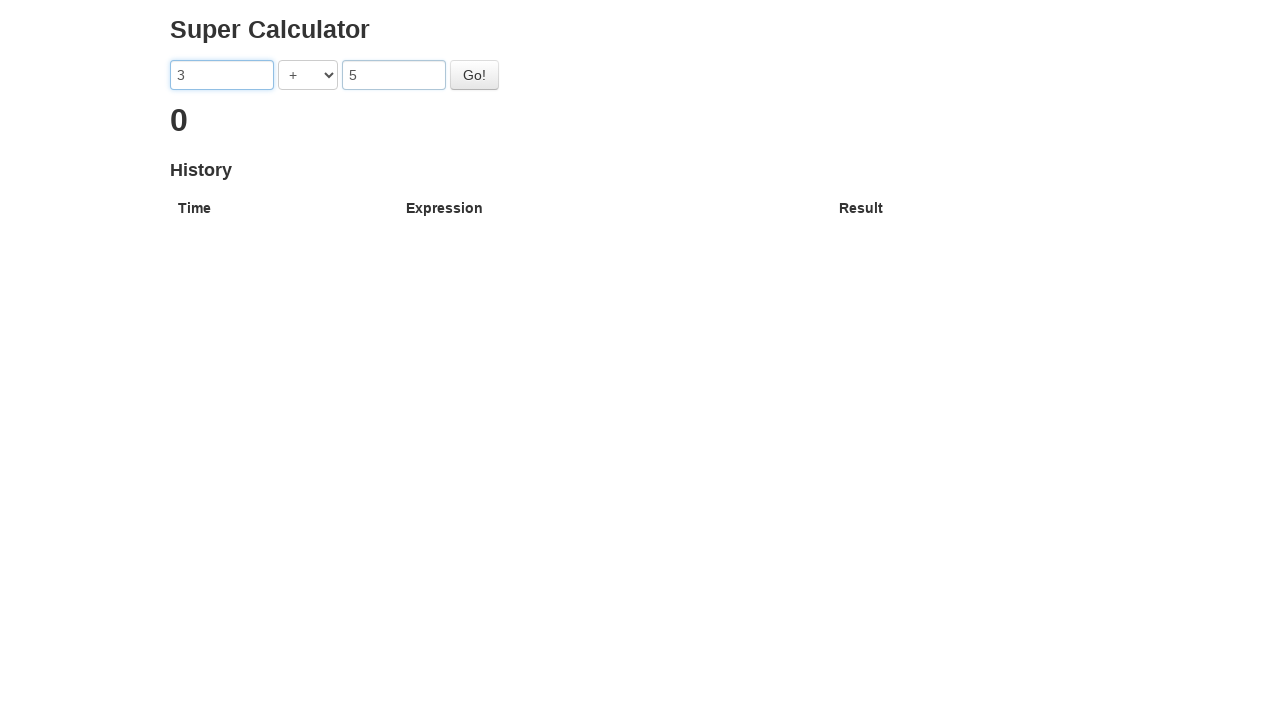

Clicked the Go button to calculate at (474, 75) on #gobutton
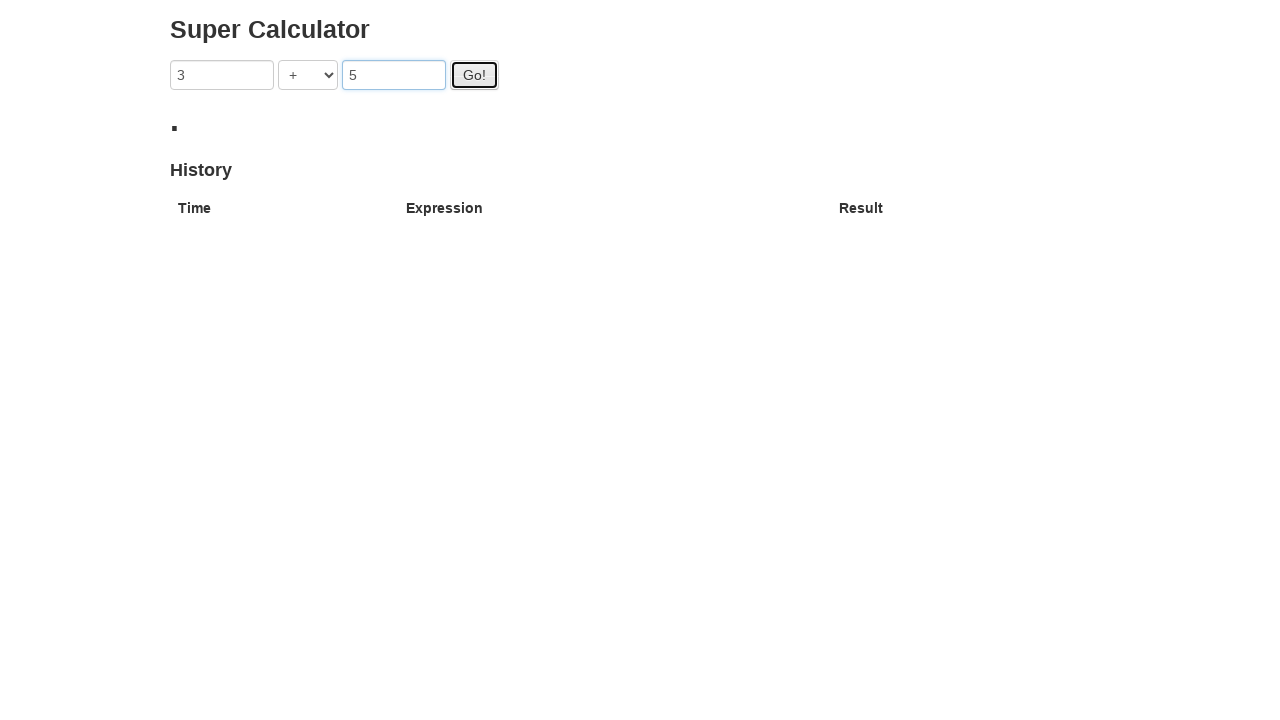

Verified result is displayed in results table
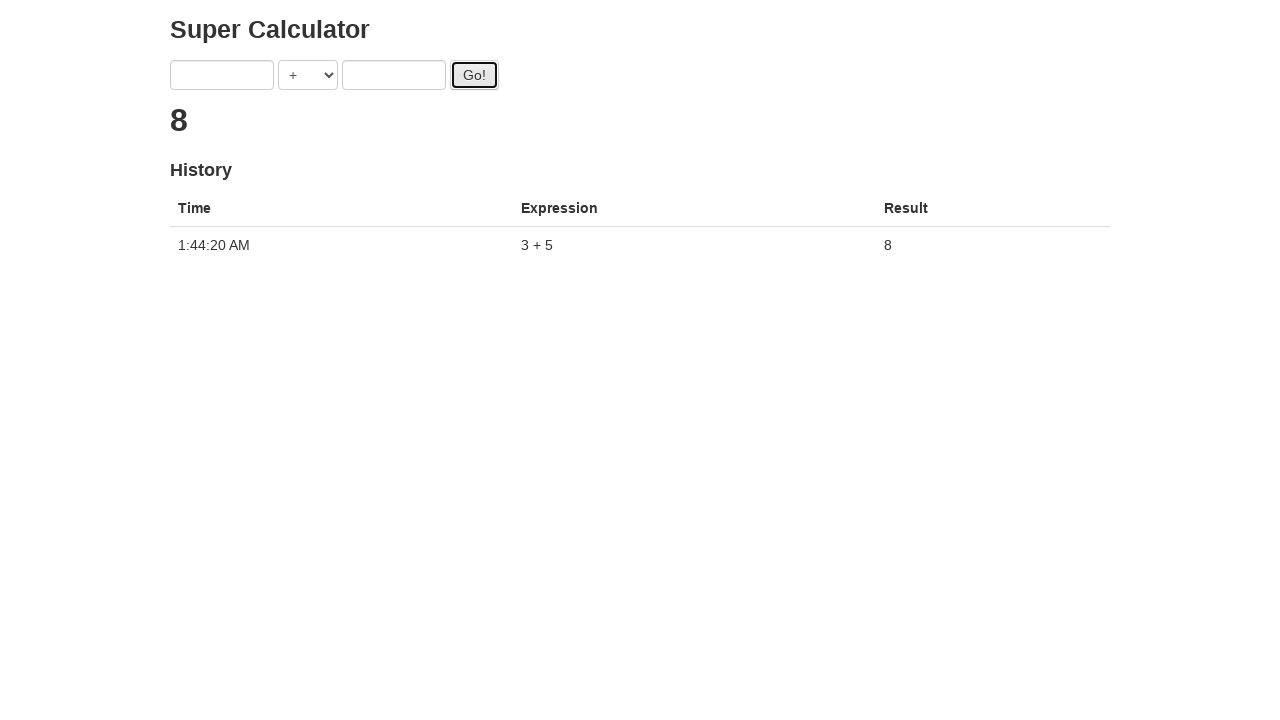

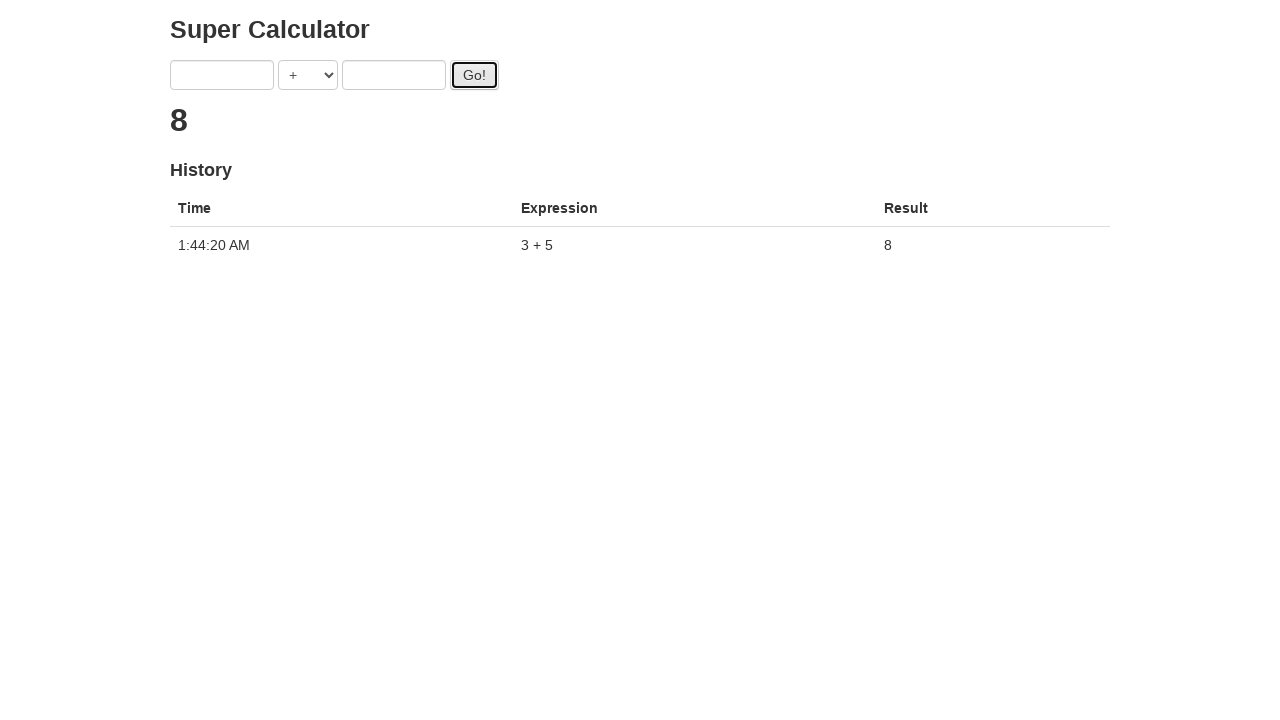